Navigates to the Elements menu and opens the Radio Button exercise, then verifies the page header

Starting URL: https://demoqa.com/

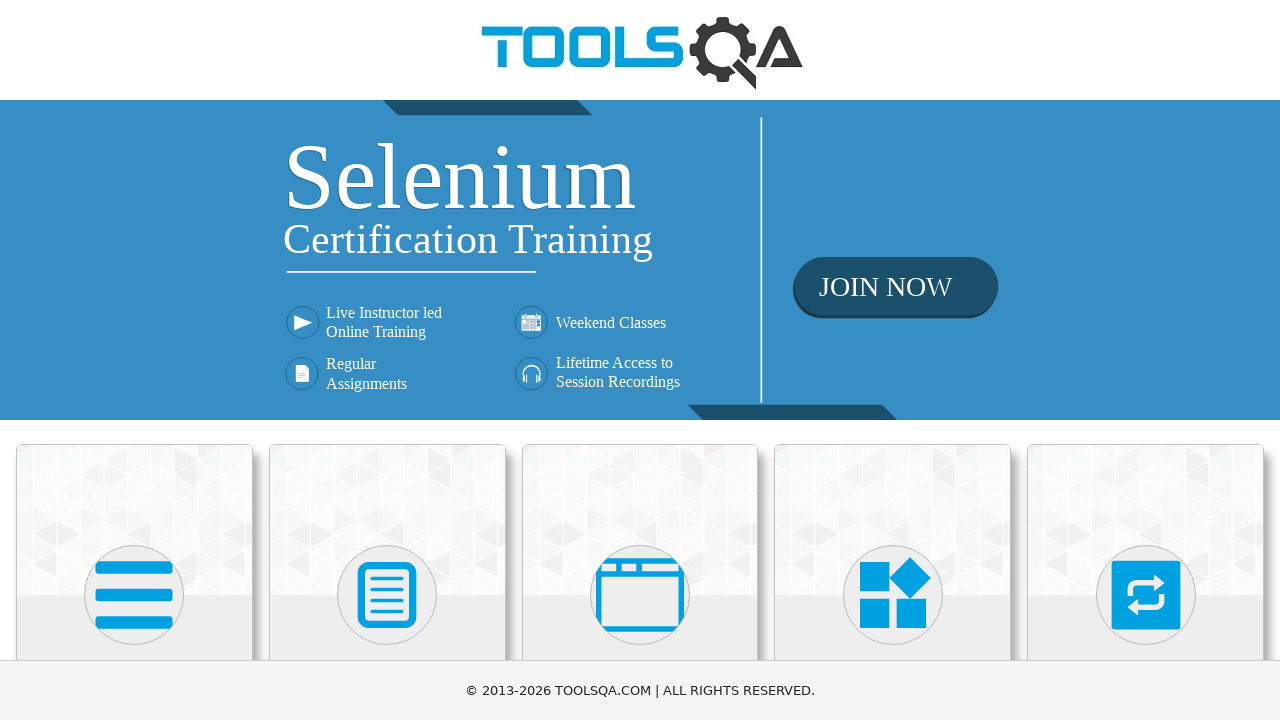

Clicked on Elements menu at (134, 360) on text=Elements
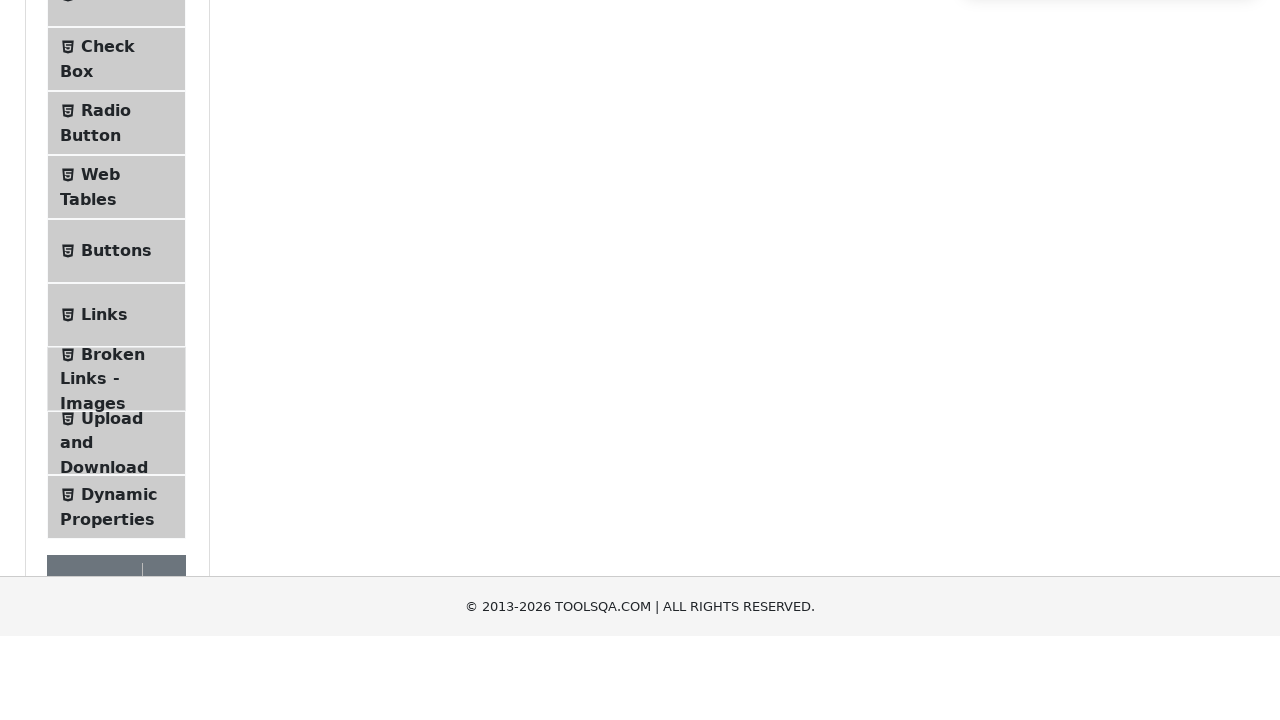

Clicked on Radio Button exercise in sidebar at (106, 376) on text=Radio Button
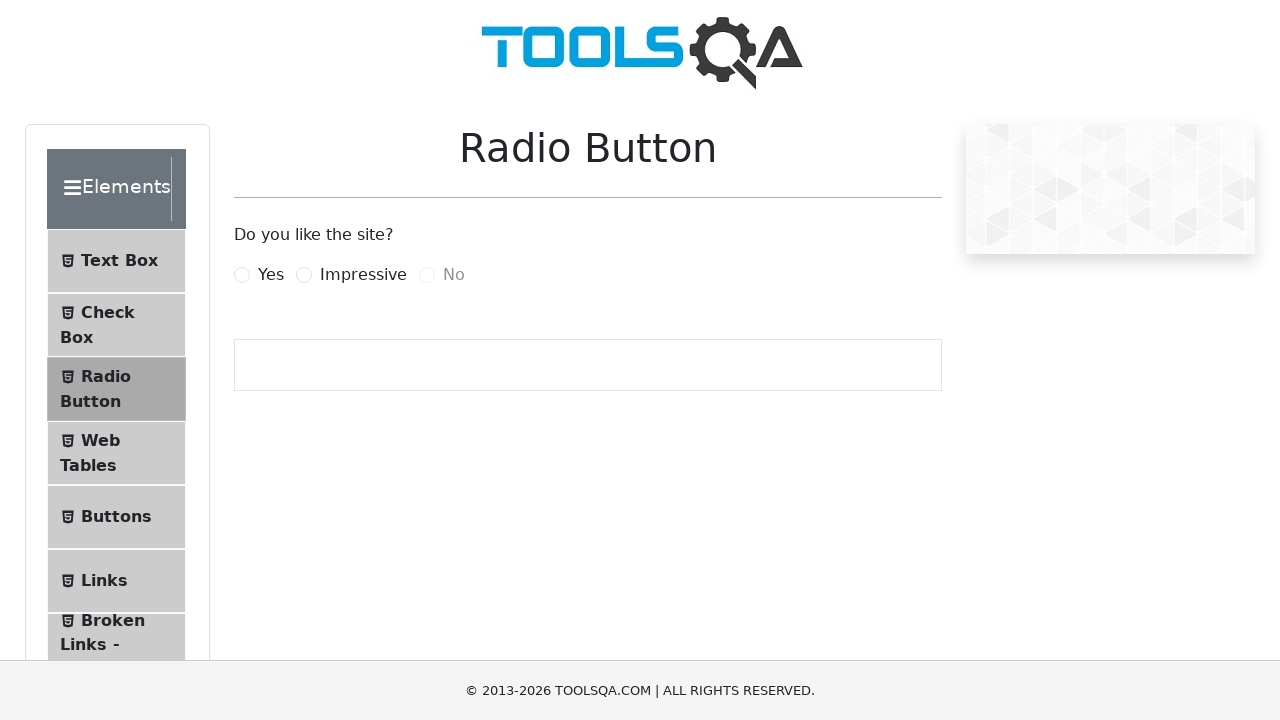

Verified Radio Button page header is displayed
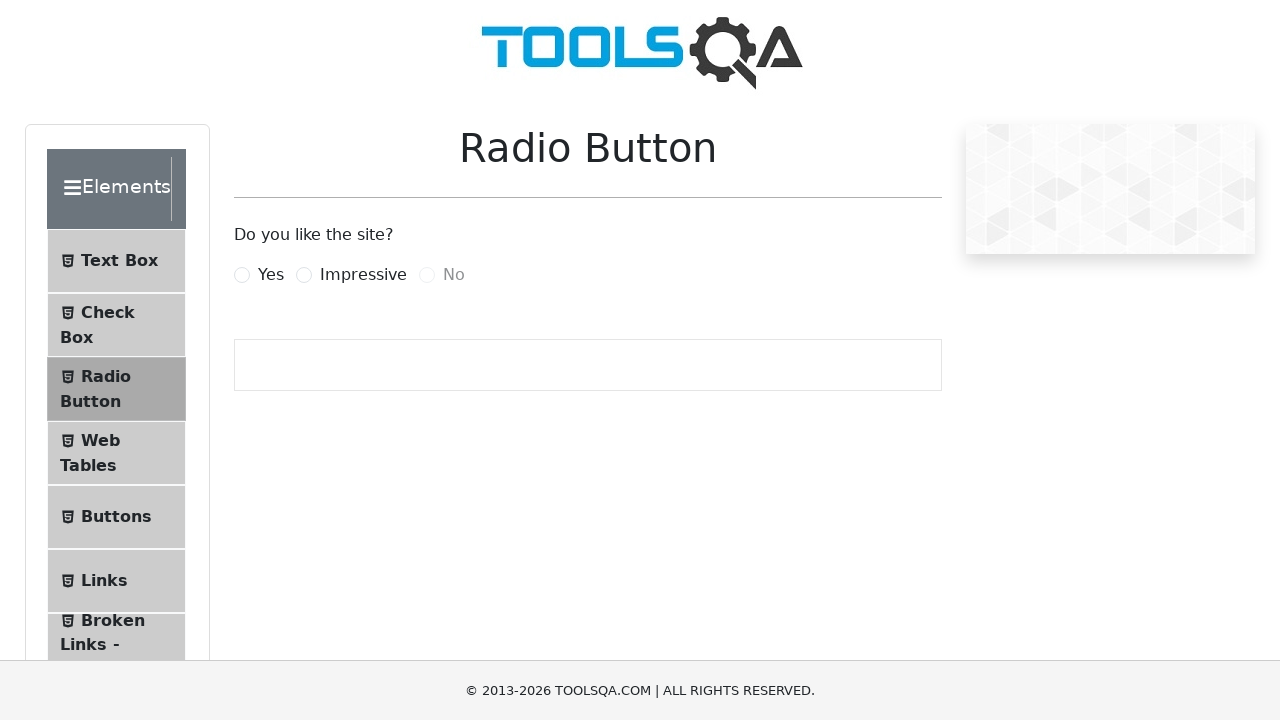

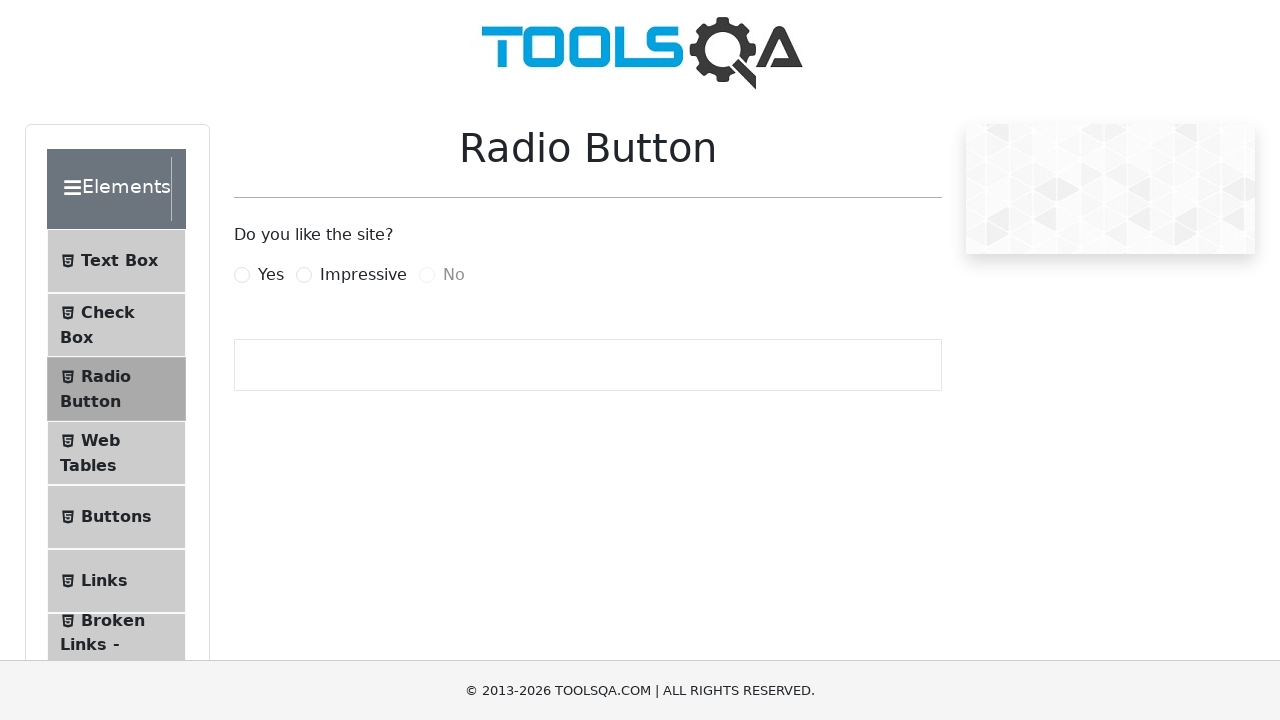